Tests the search functionality on python.org by searching for "pycon" and verifying that search results are displayed.

Starting URL: https://www.python.org

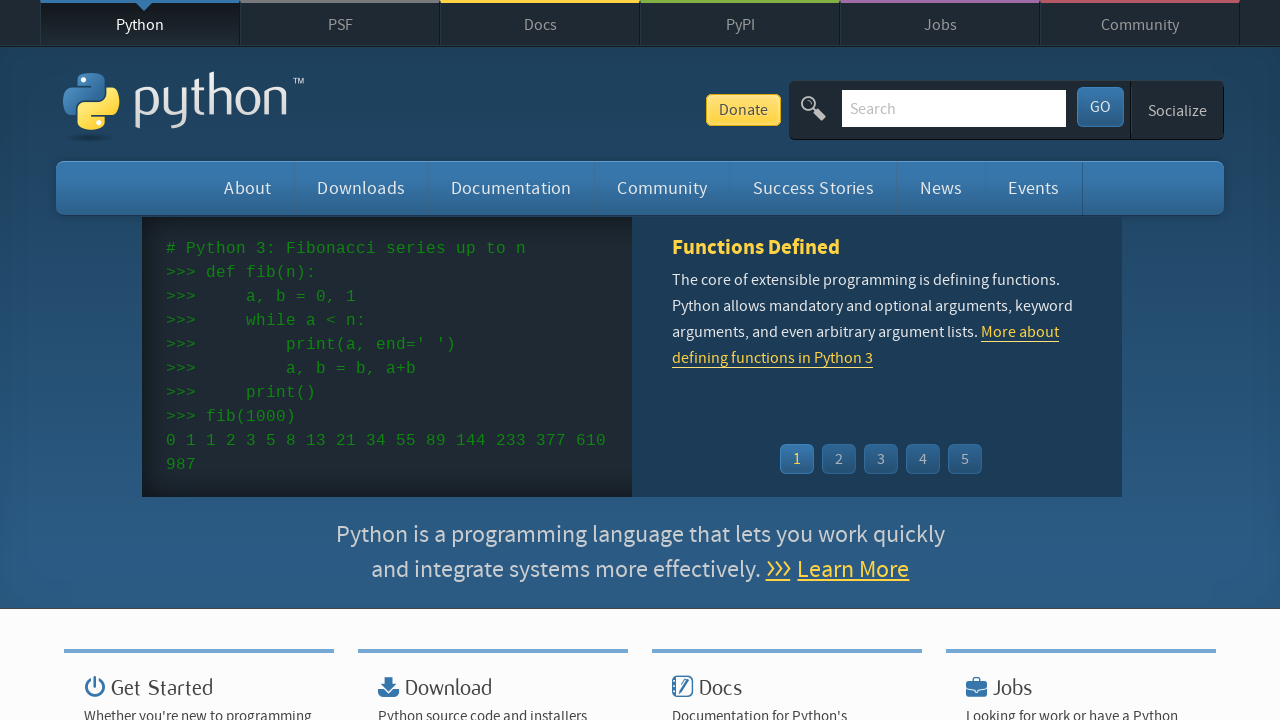

Verified 'Python' is in page title
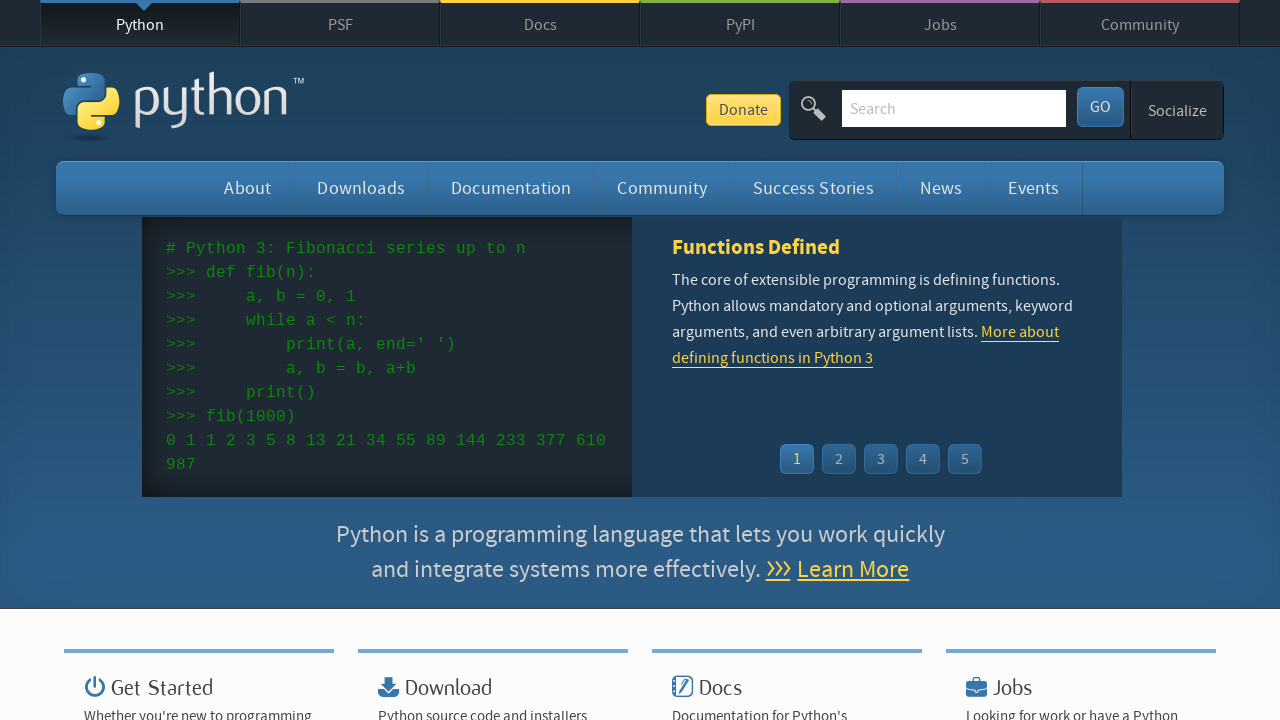

Filled search box with 'pycon' on input[name='q']
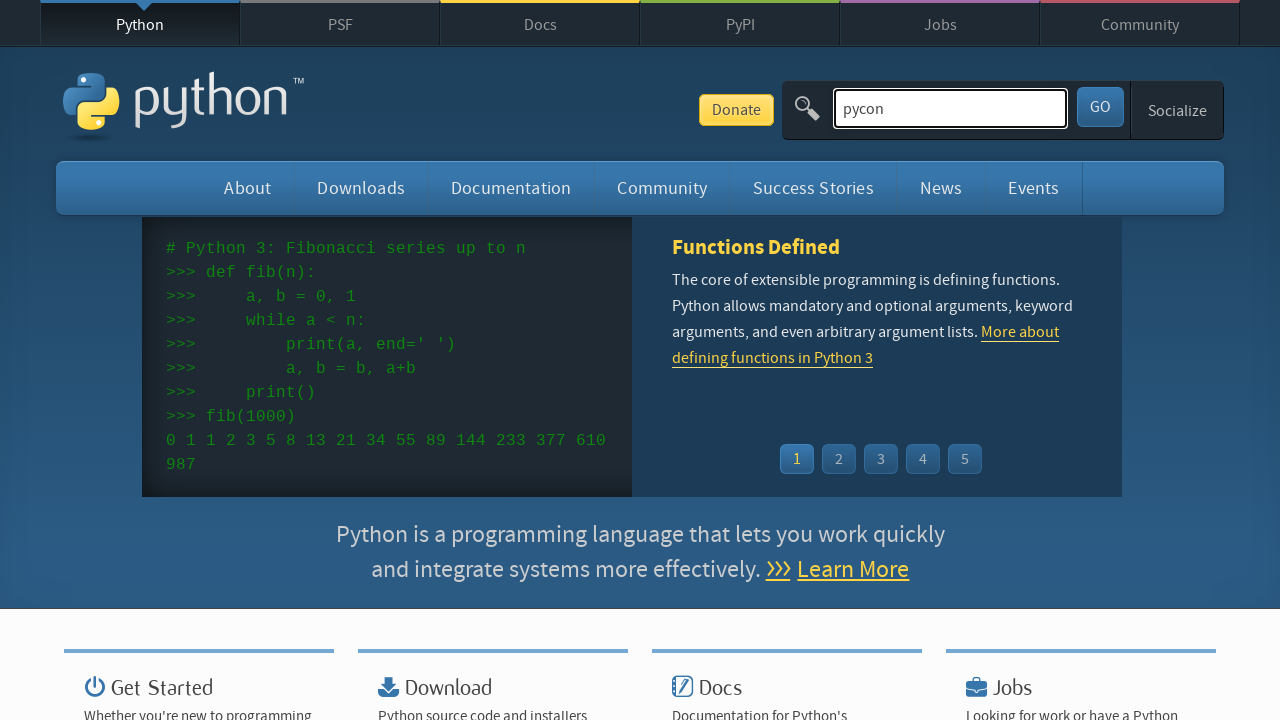

Pressed Enter to submit search on input[name='q']
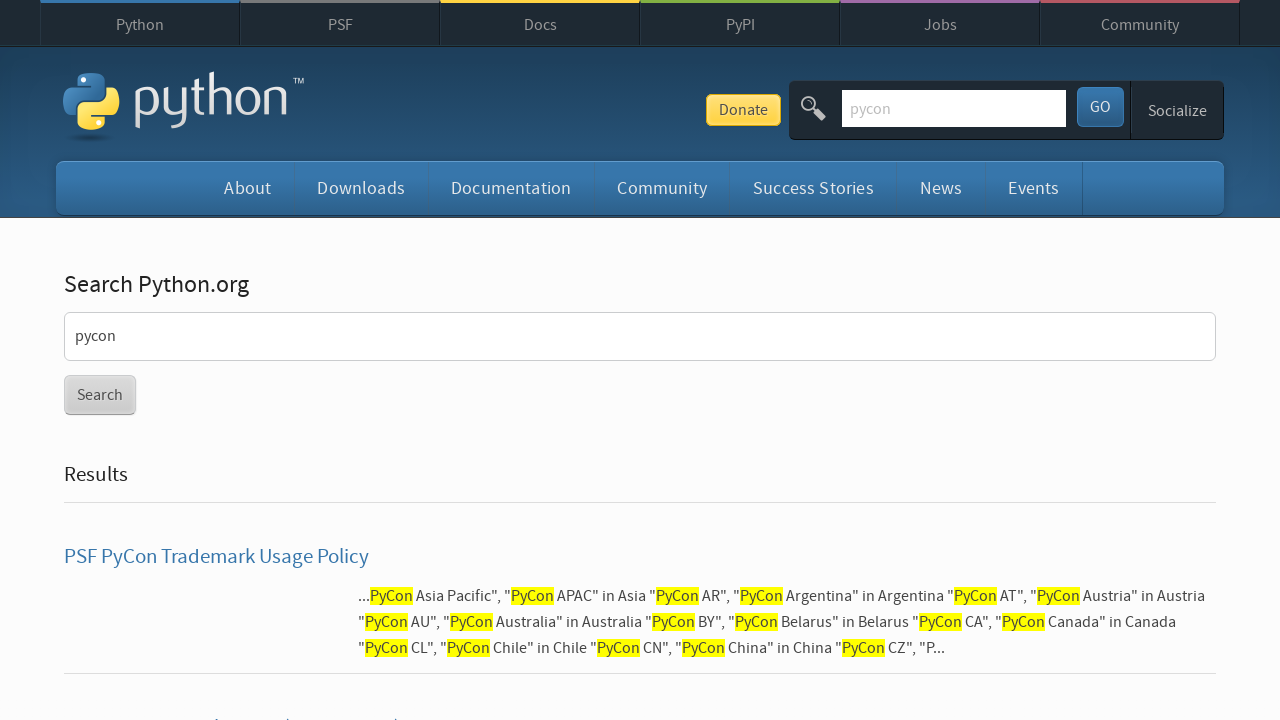

Search results loaded successfully
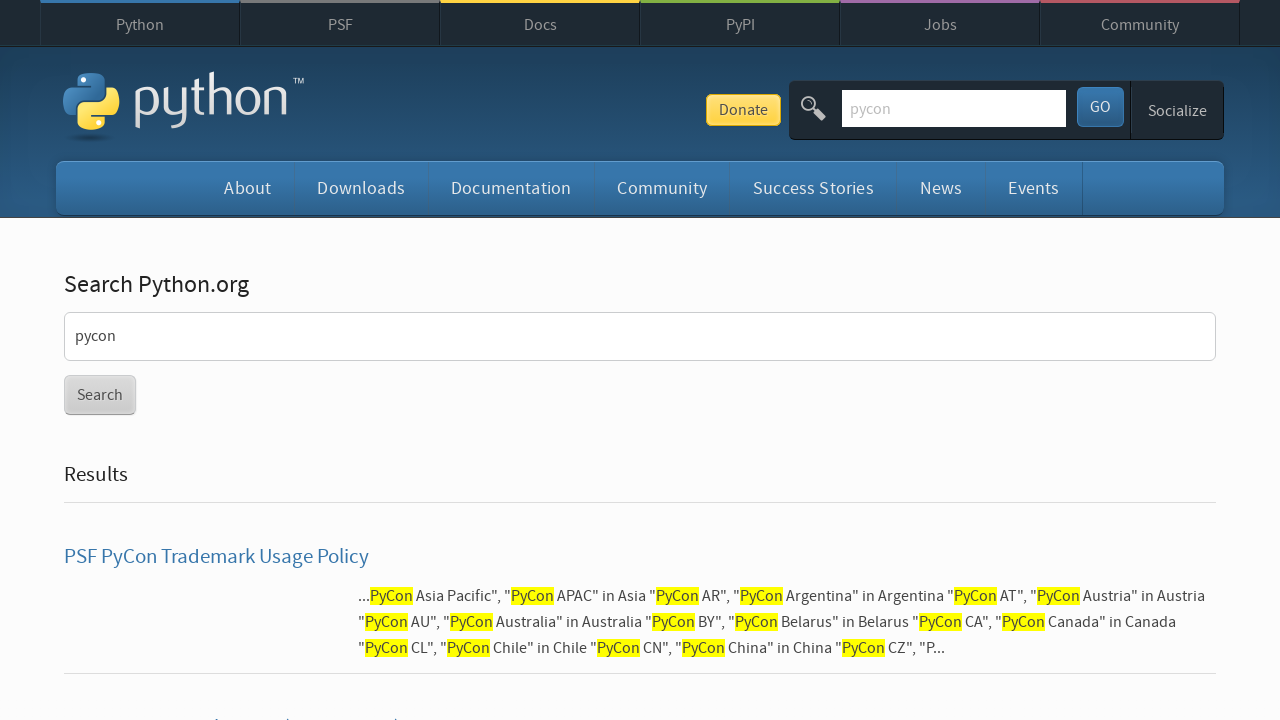

Verified search results are not empty
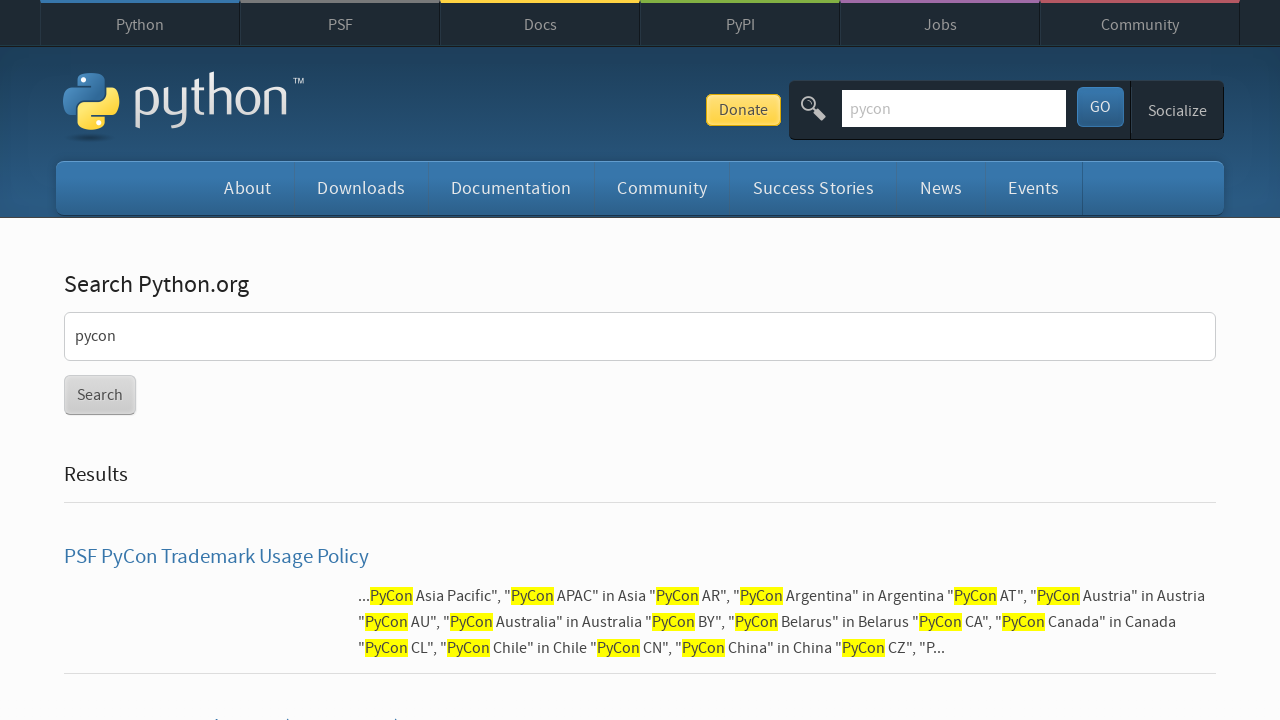

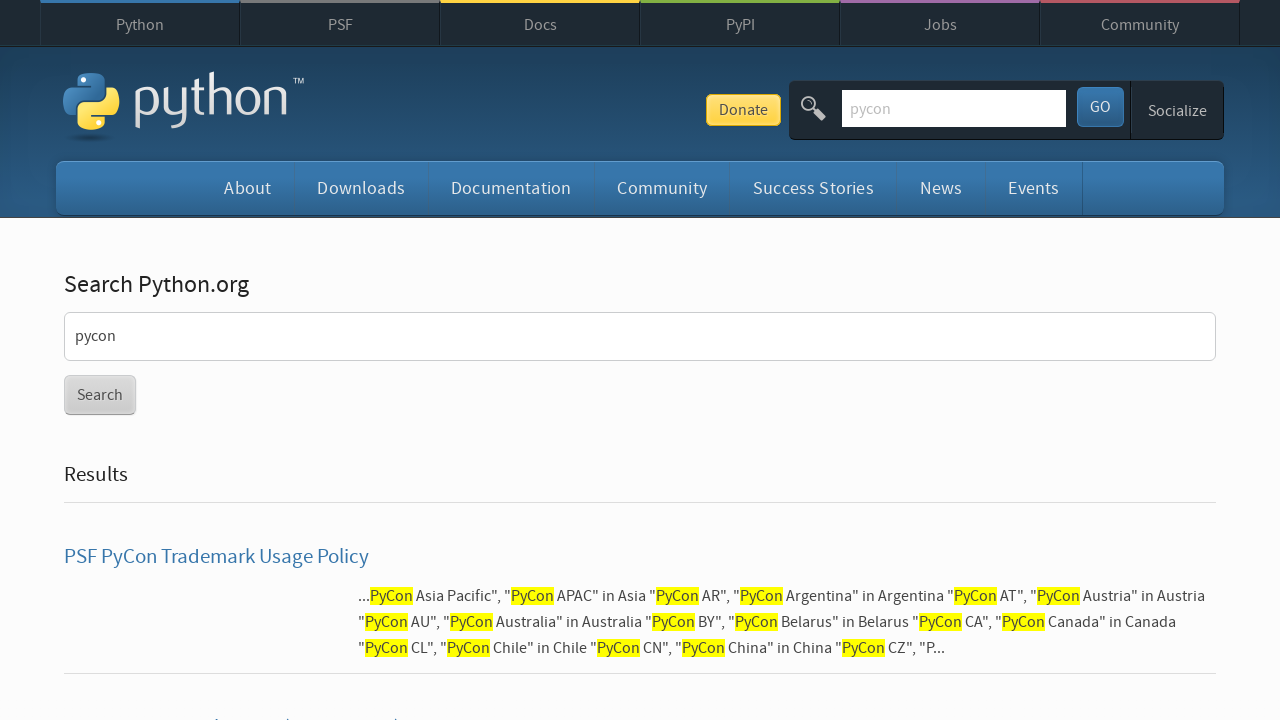